Interacts with a practice automation page by locating elements and selecting options from a dropdown menu

Starting URL: https://rahulshettyacademy.com/AutomationPractice/

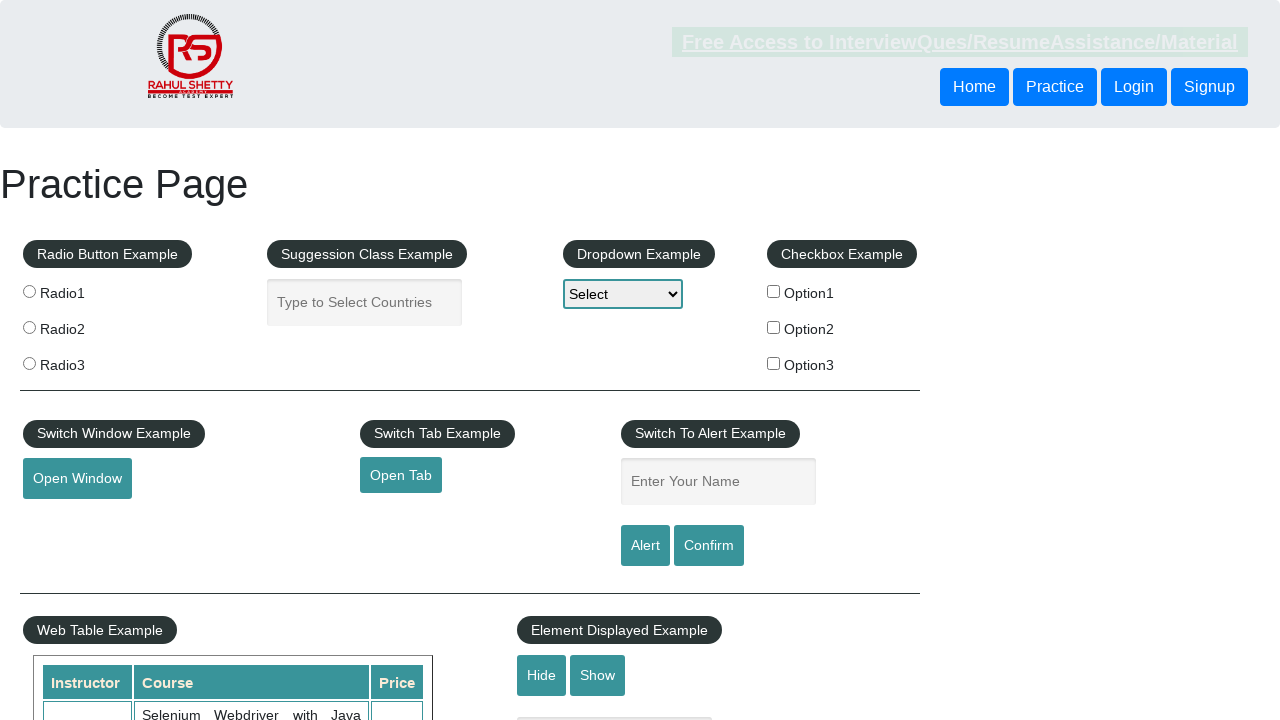

Waited for dropdown element to load
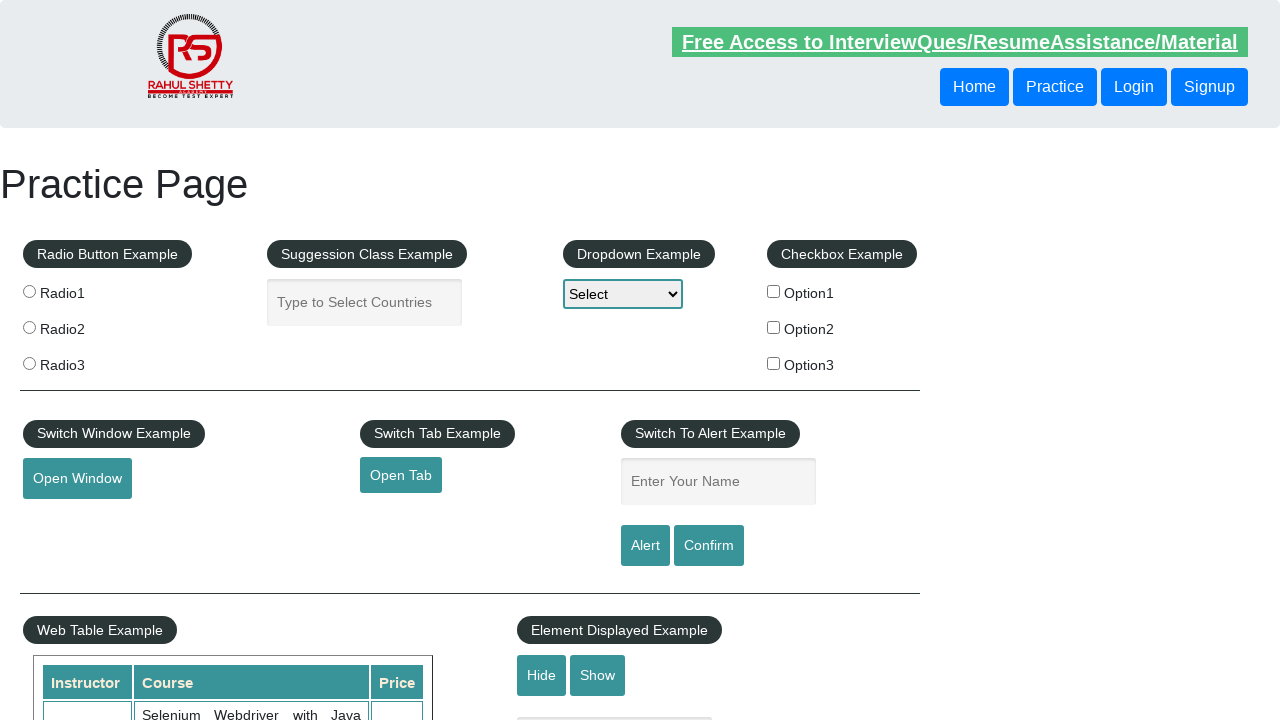

Selected Option2 from dropdown by index on #dropdown-class-example
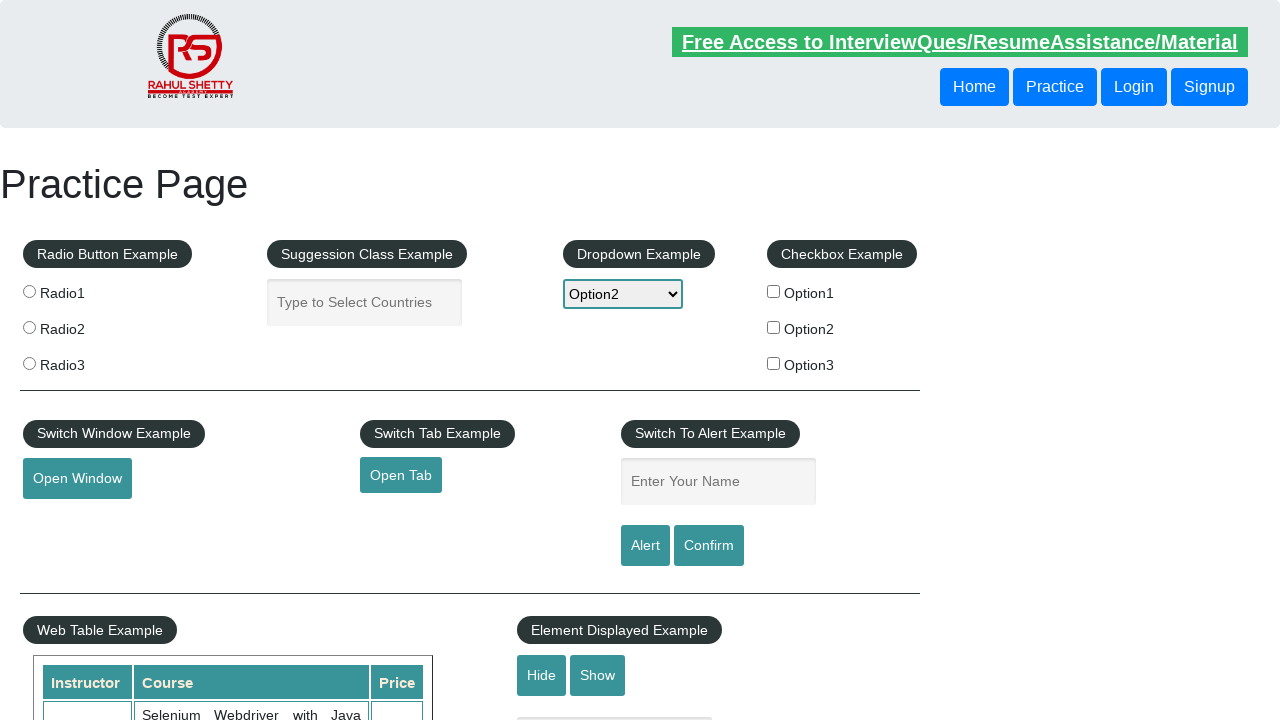

Selected Option1 from dropdown by visible text on #dropdown-class-example
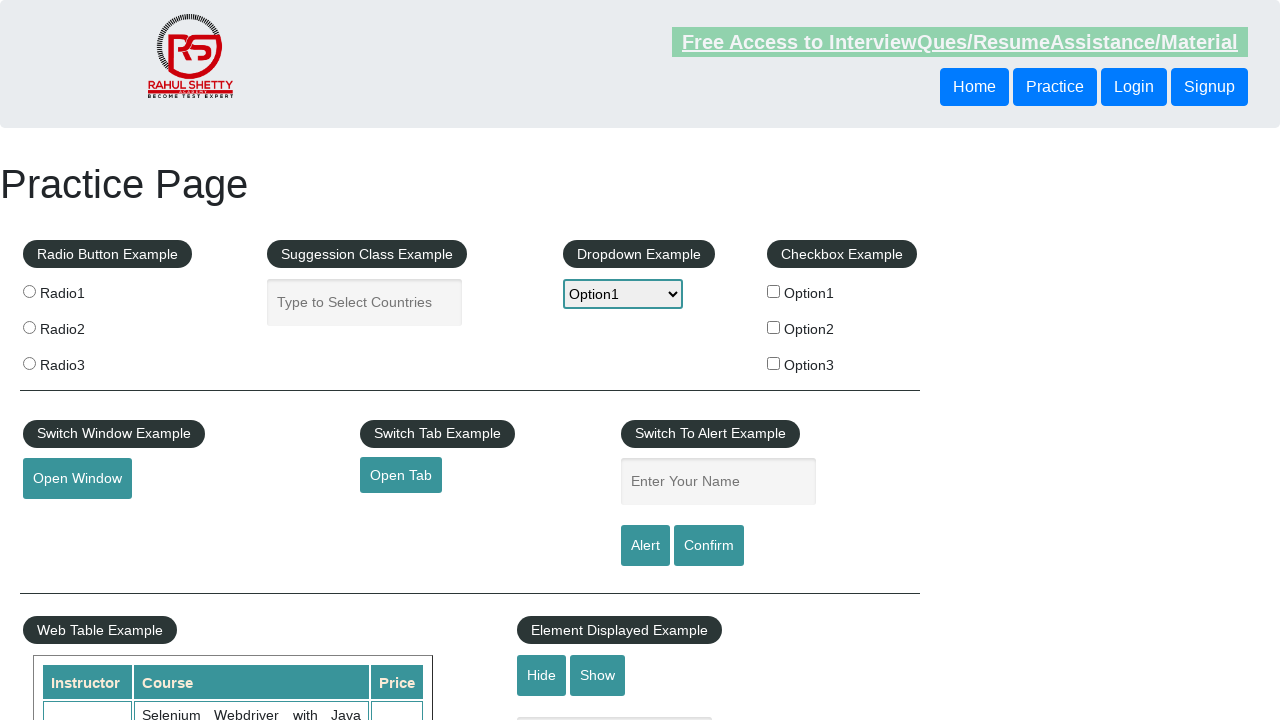

Selected option3 from dropdown by value on #dropdown-class-example
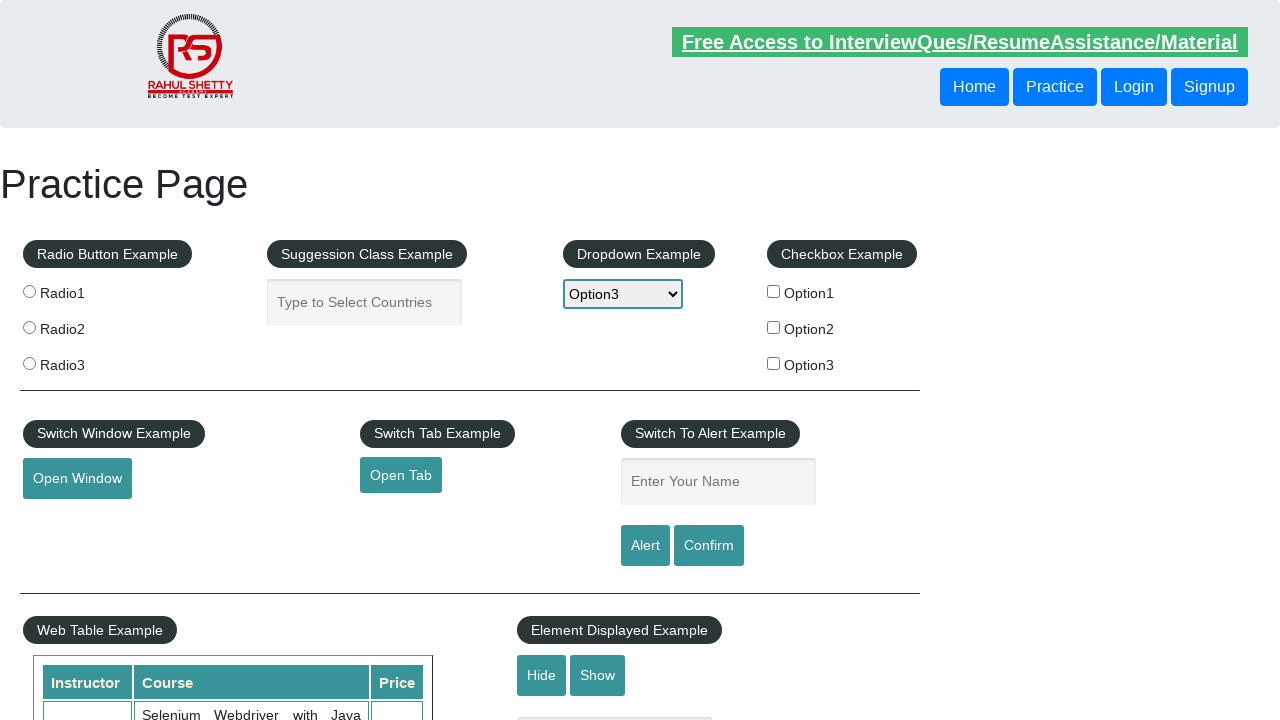

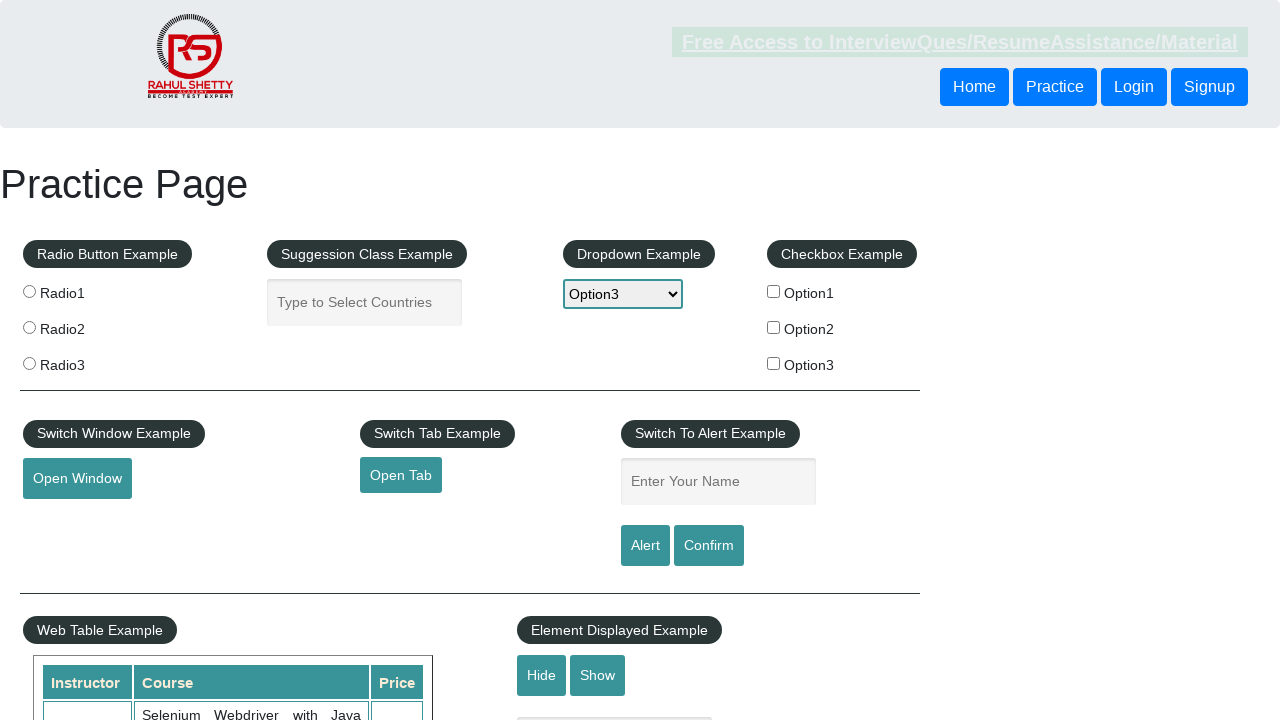